Tests handling a JavaScript prompt dialog by entering text and accepting it

Starting URL: https://automationfc.github.io/basic-form/

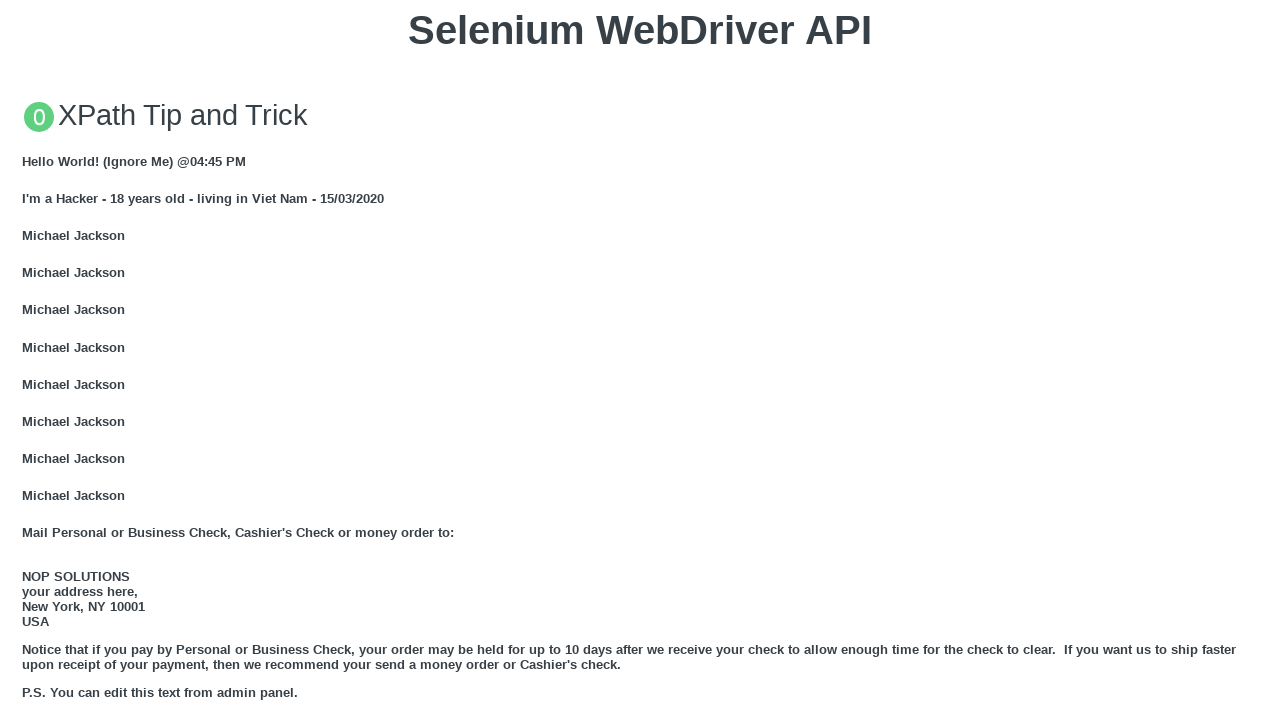

Registered dialog handler to accept prompt with text 'tranthimongha'
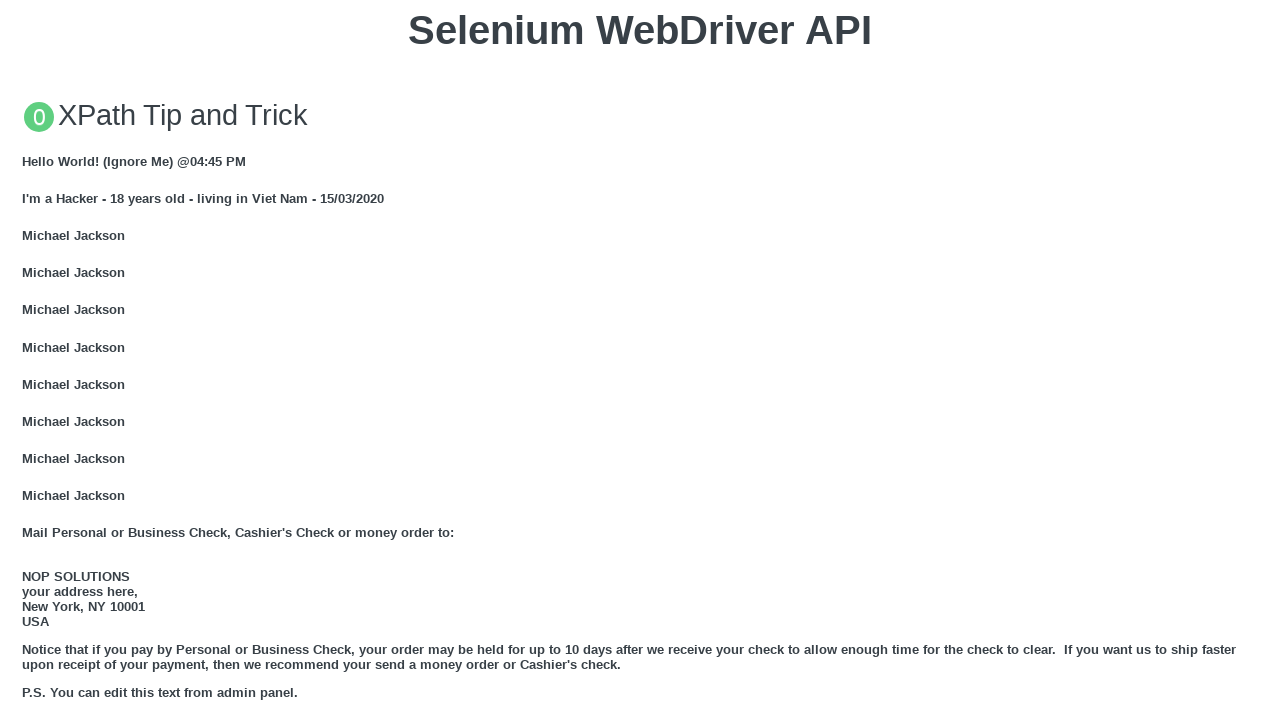

Clicked 'Click for JS Prompt' button to trigger JavaScript prompt dialog at (640, 360) on xpath=//button[text()='Click for JS Prompt']
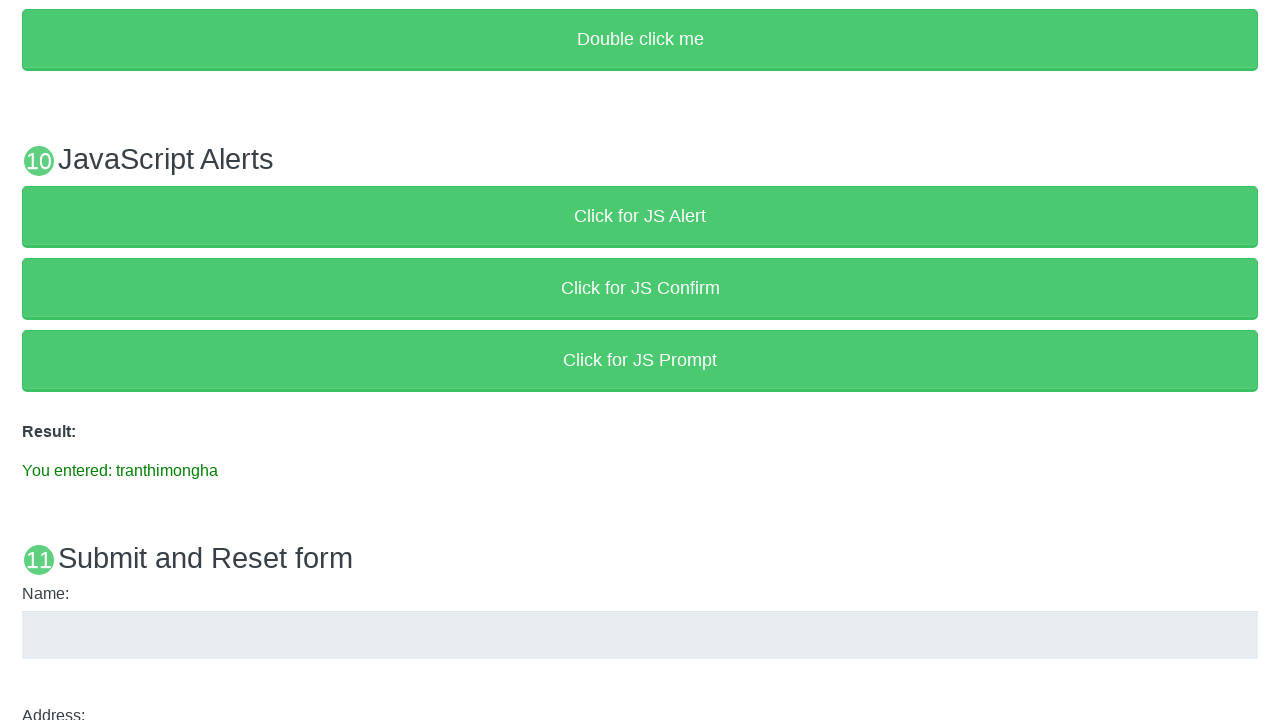

Verified result message displays 'You entered: tranthimongha'
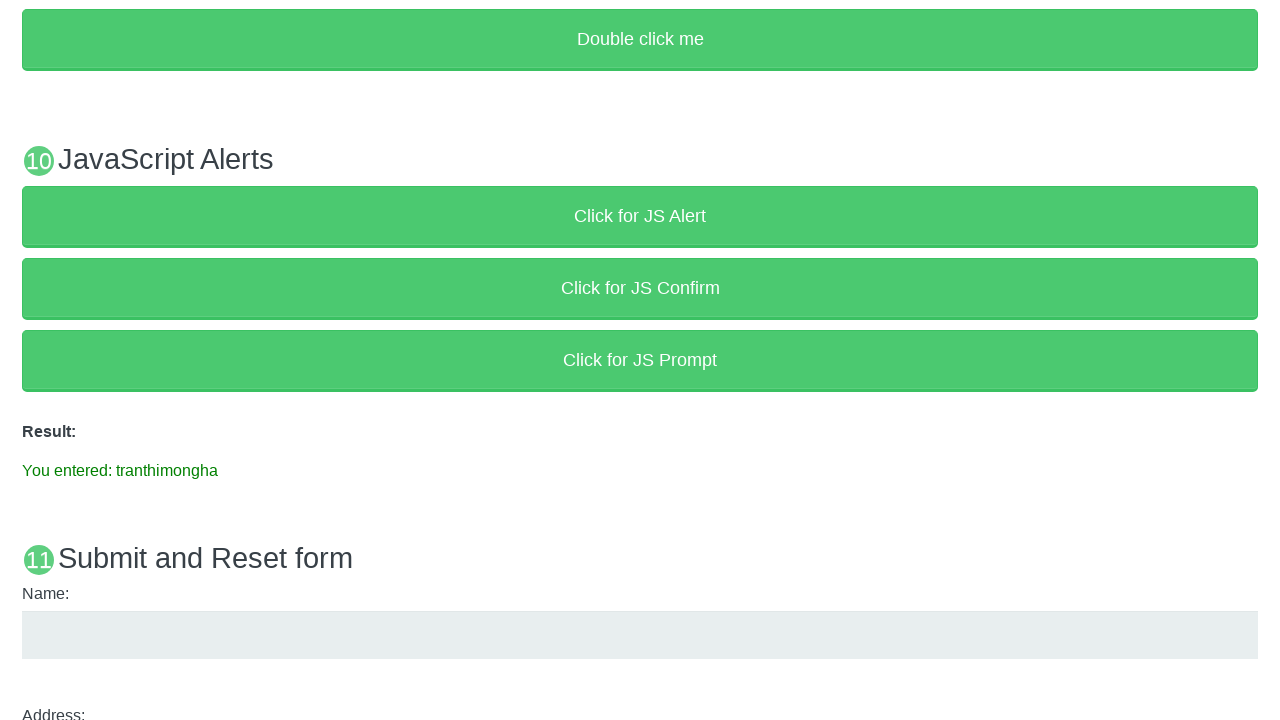

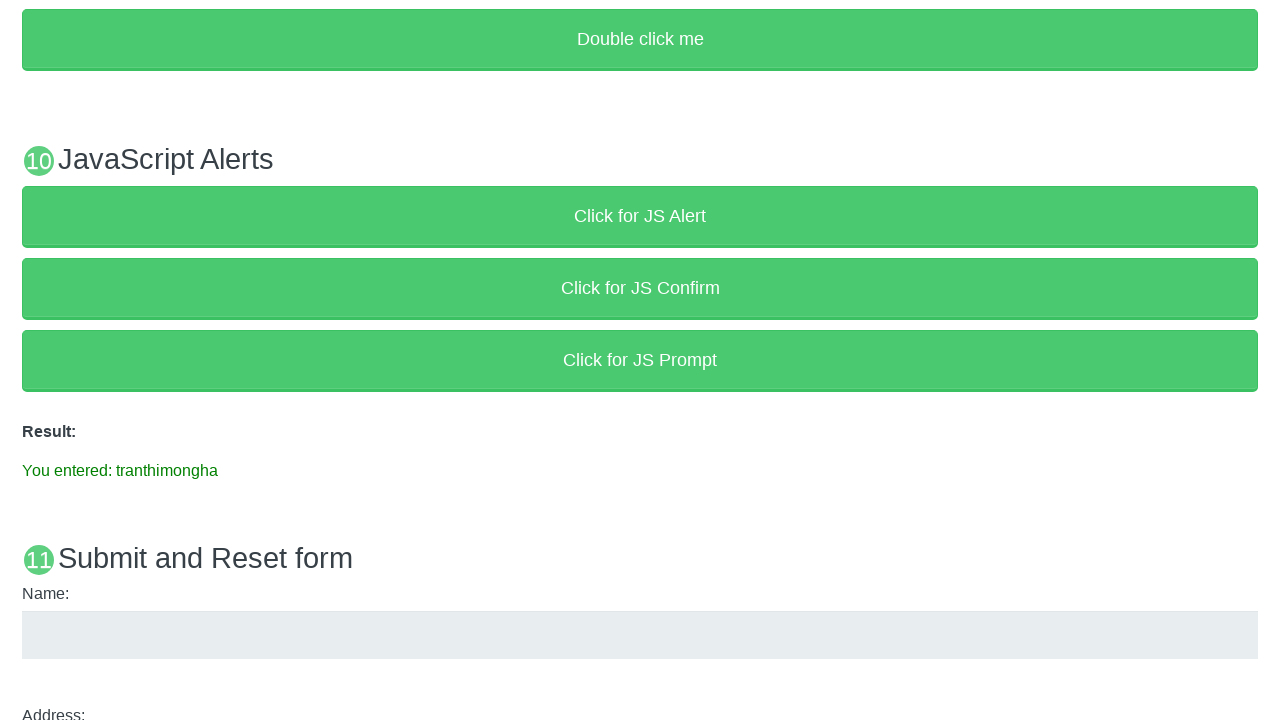